Tests double-click functionality on a button element at demoqa.com by performing a double-click action and verifying the interaction works.

Starting URL: https://demoqa.com/buttons

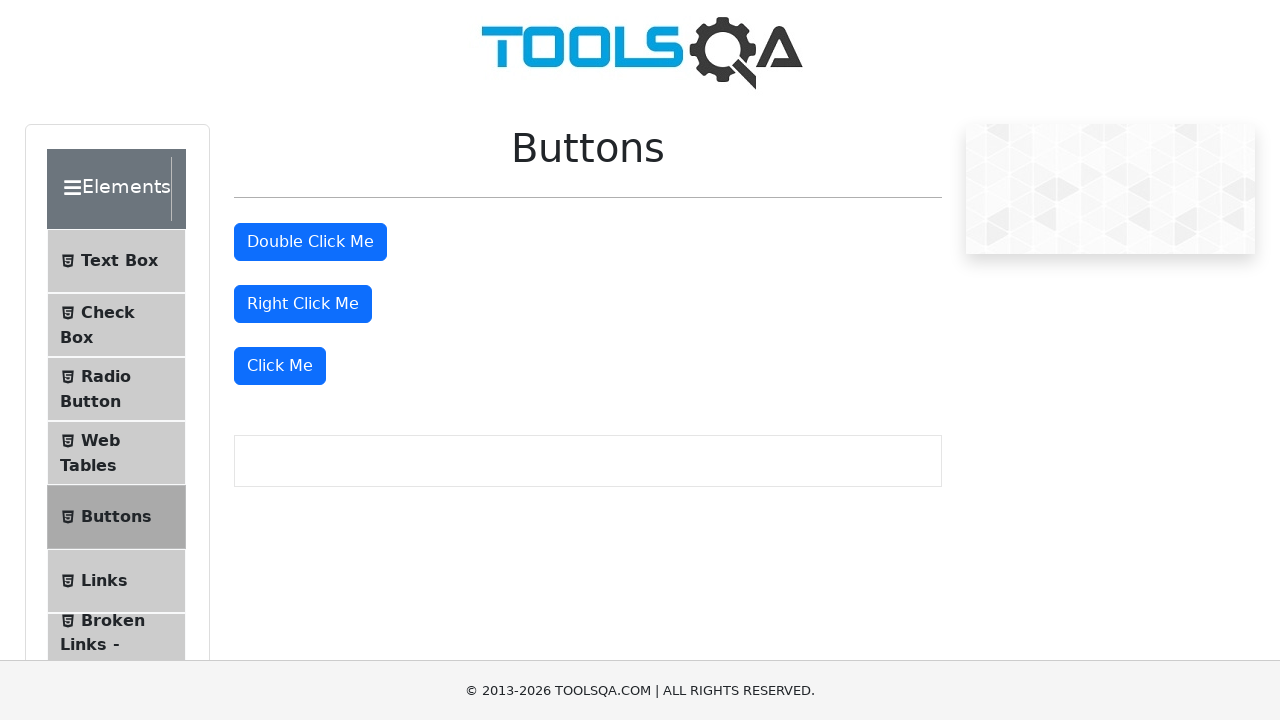

Double click button element is visible
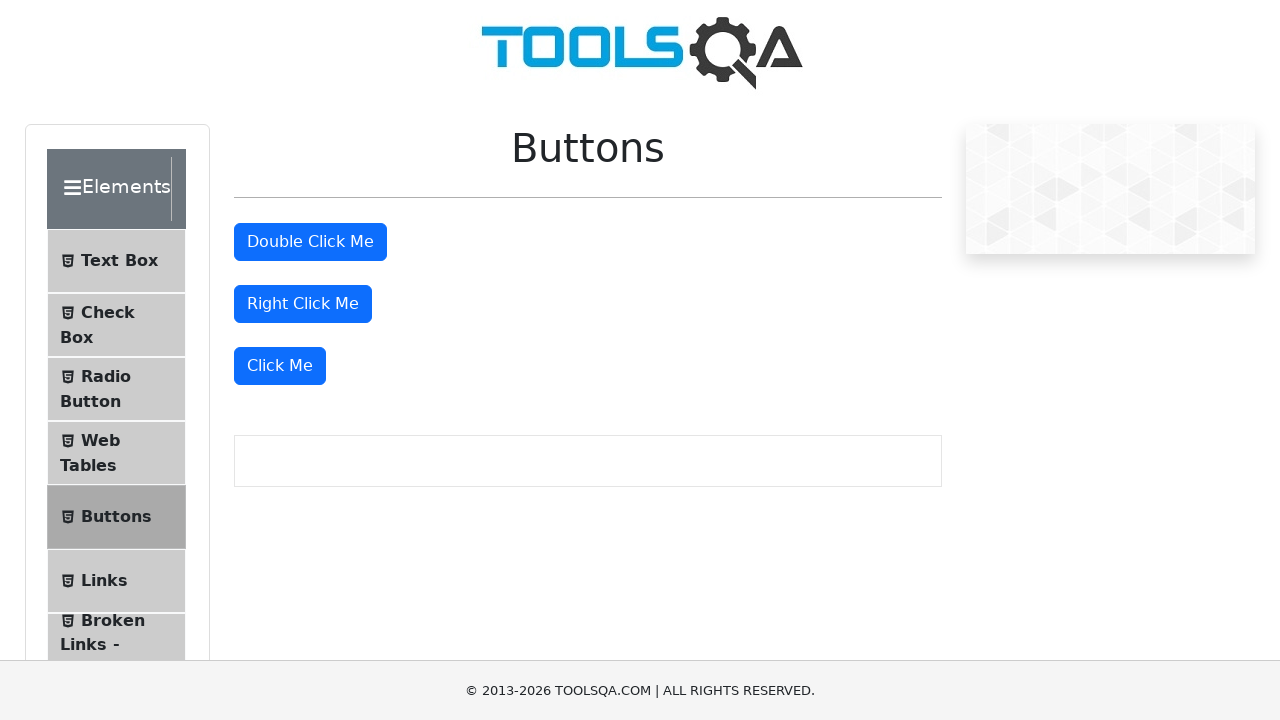

Performed double-click on the button element at (310, 242) on #doubleClickBtn
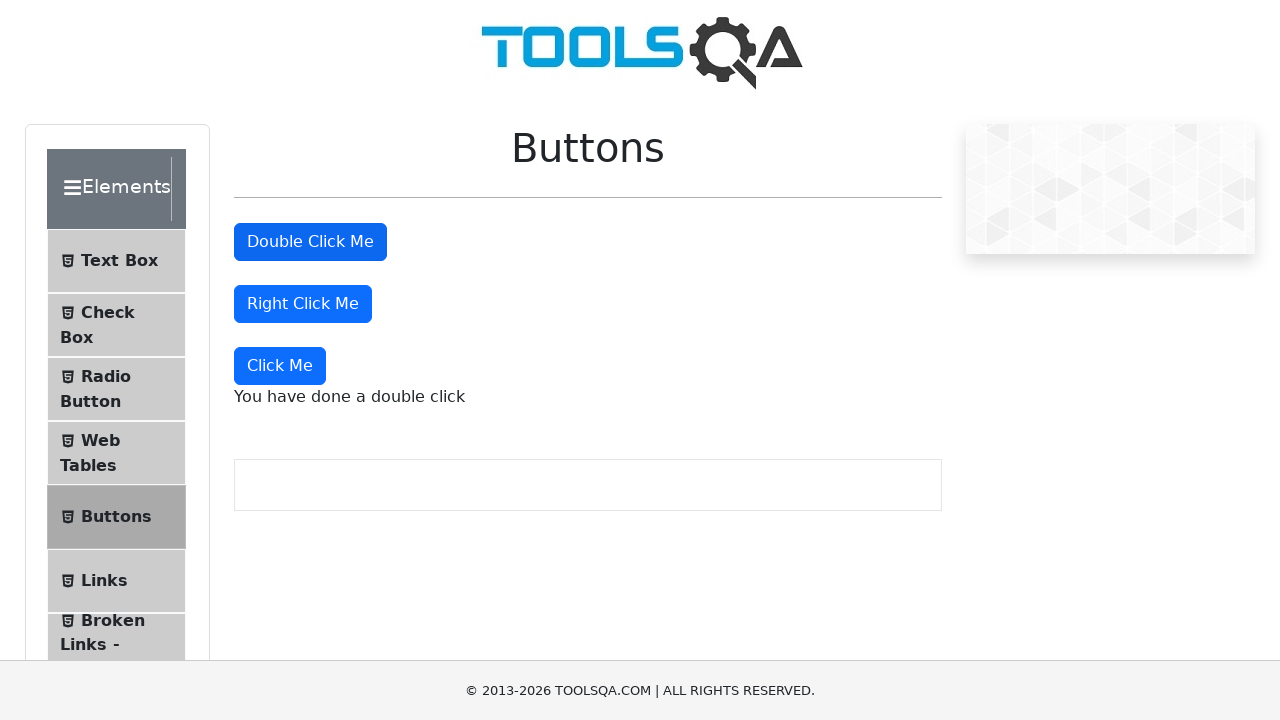

Double-click success message appeared, confirming interaction worked
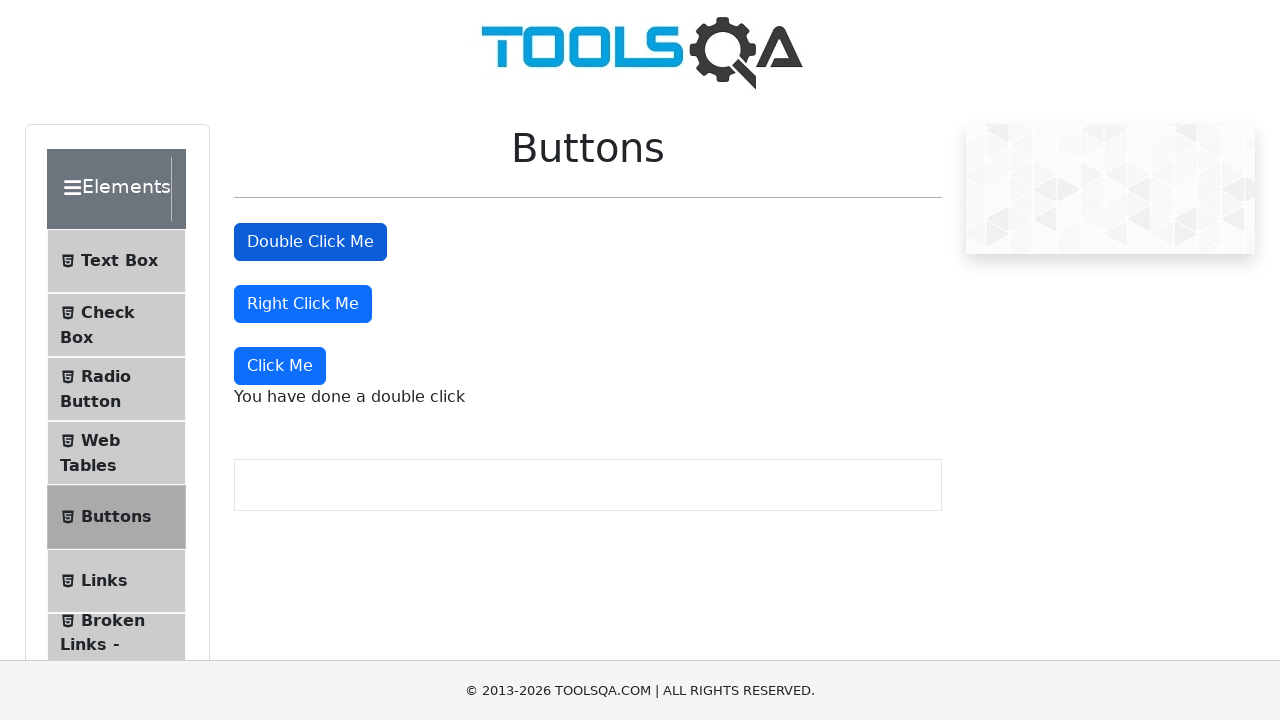

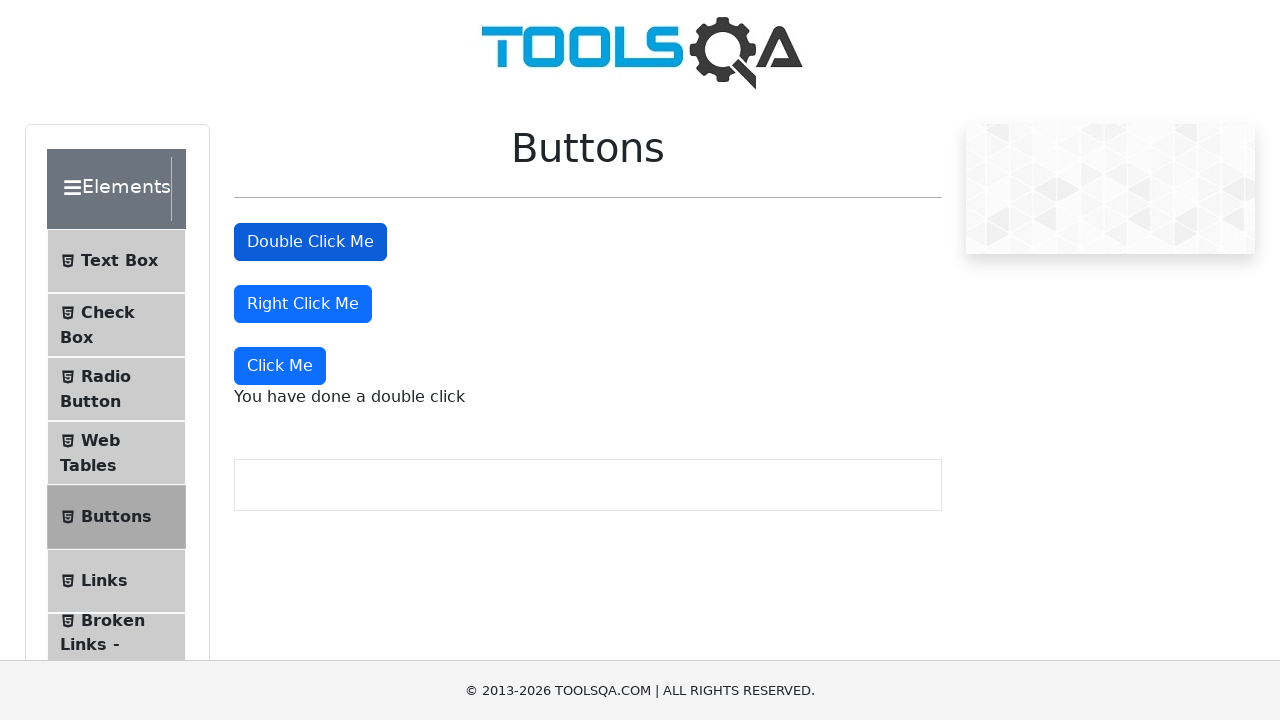